Tests that text input in the Full Name field is displayed correctly in the submitted form output, verifying with both English and Russian text values

Starting URL: https://demoqa.com/text-box

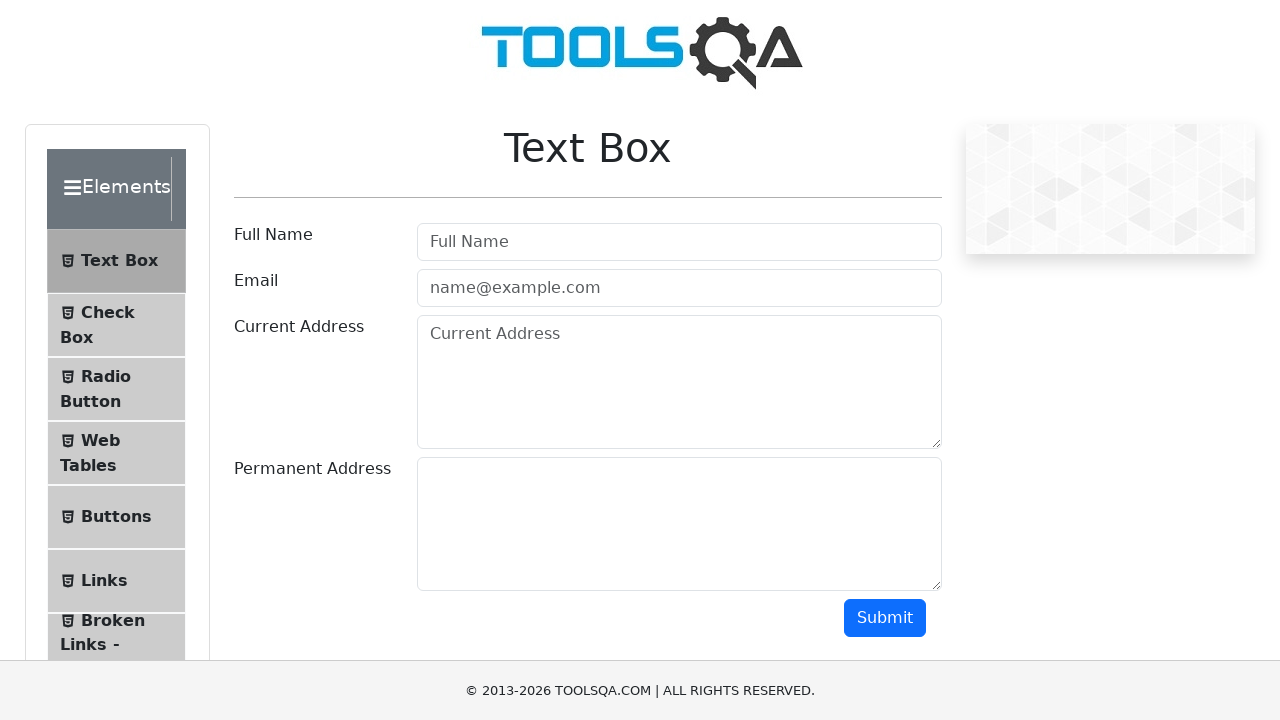

Filled Full Name field with English text 'English' on #userName
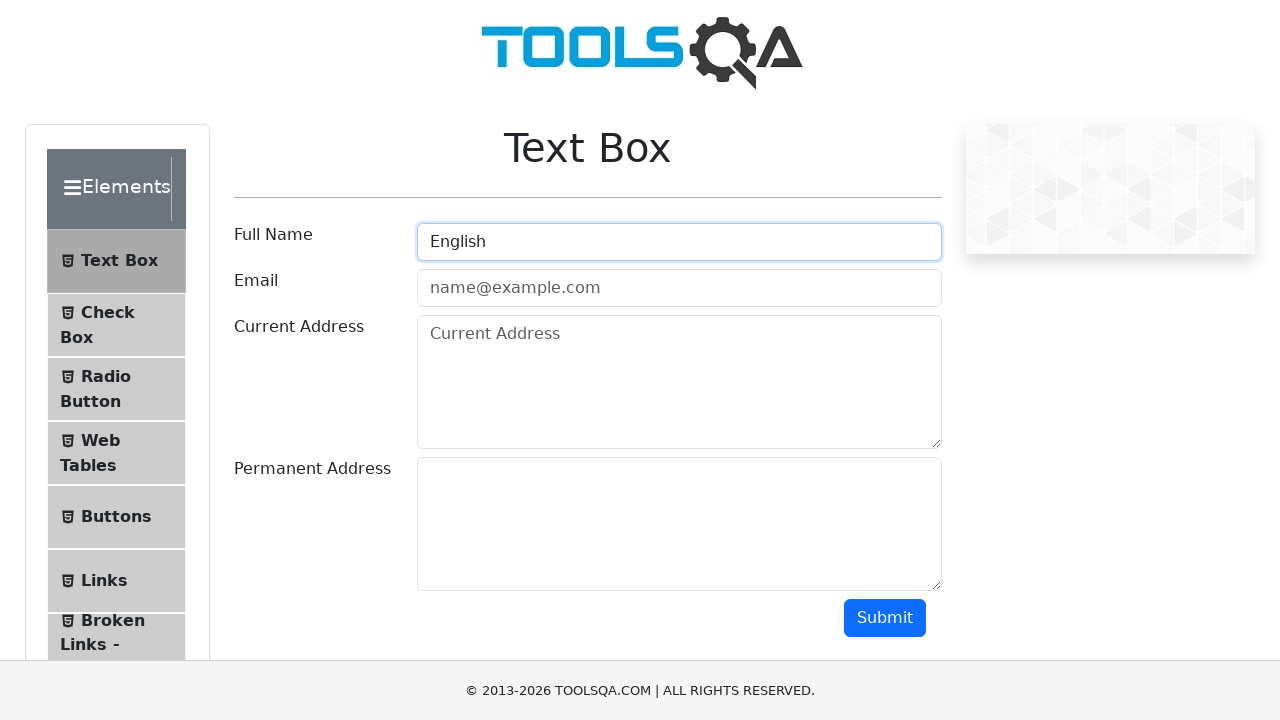

Clicked Submit button to submit English text form at (885, 618) on text=Submit
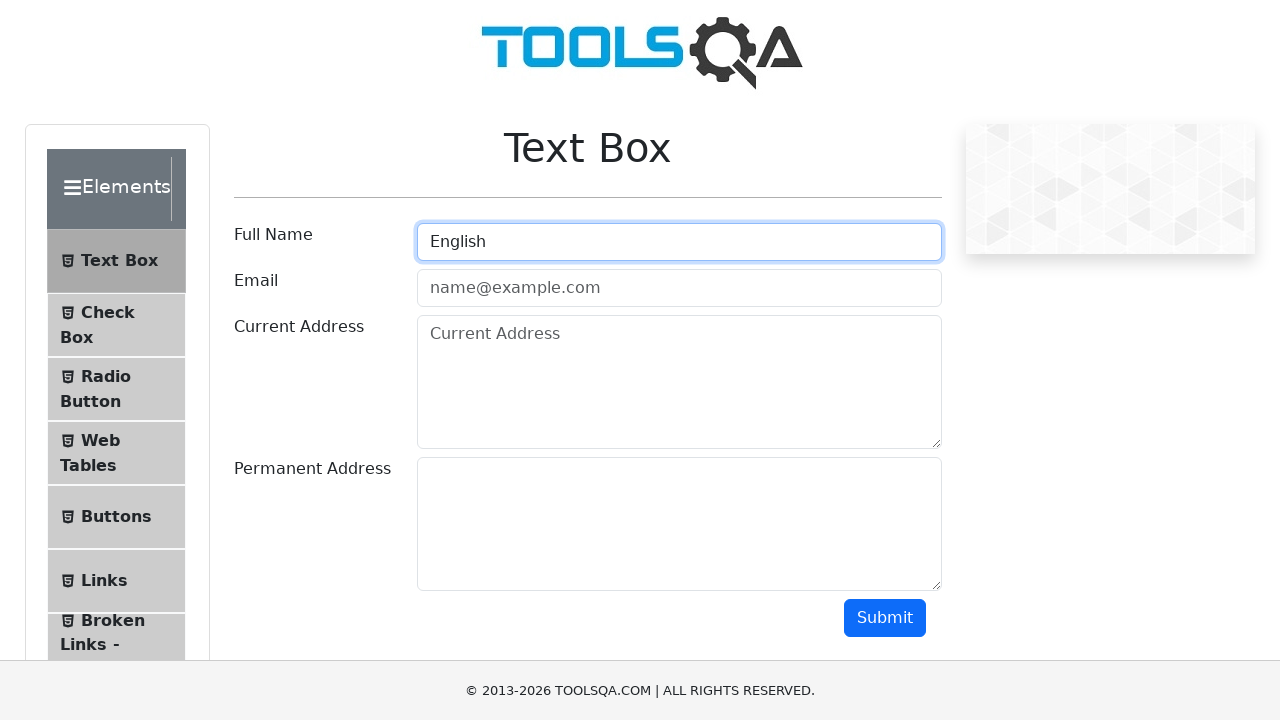

Verified English text 'English' is visible in output form
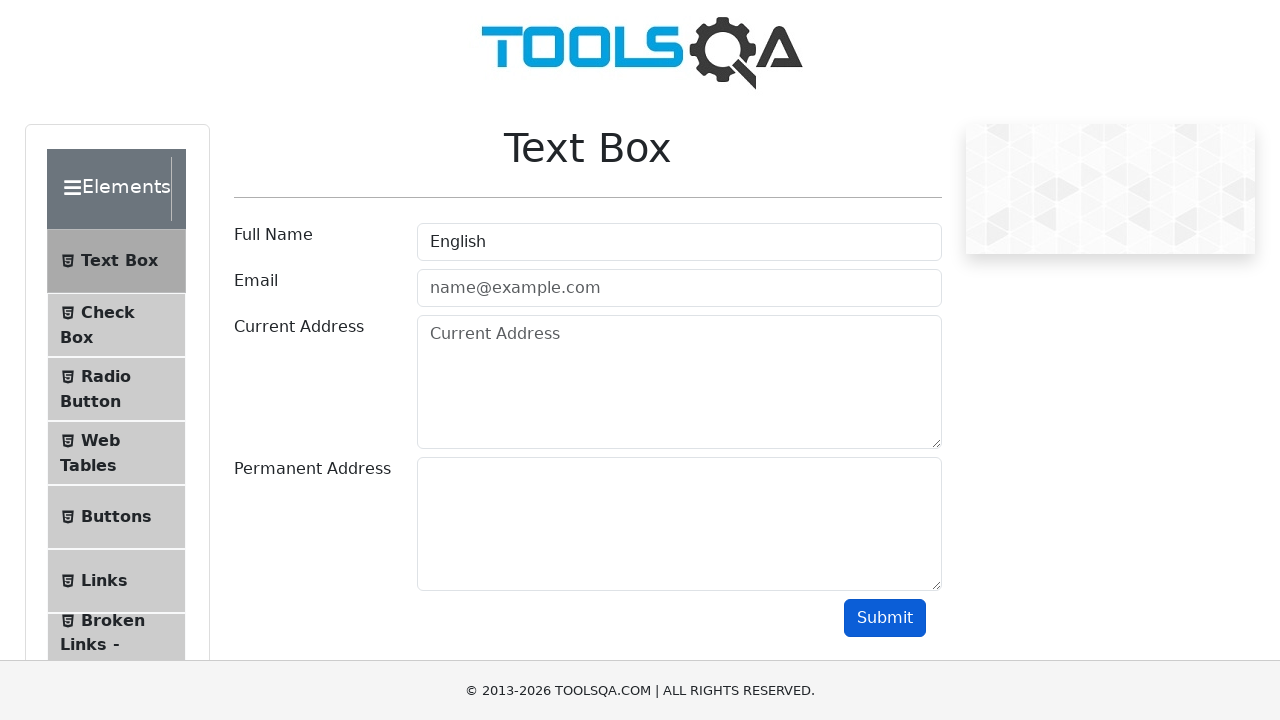

Reloaded page to test with Russian text
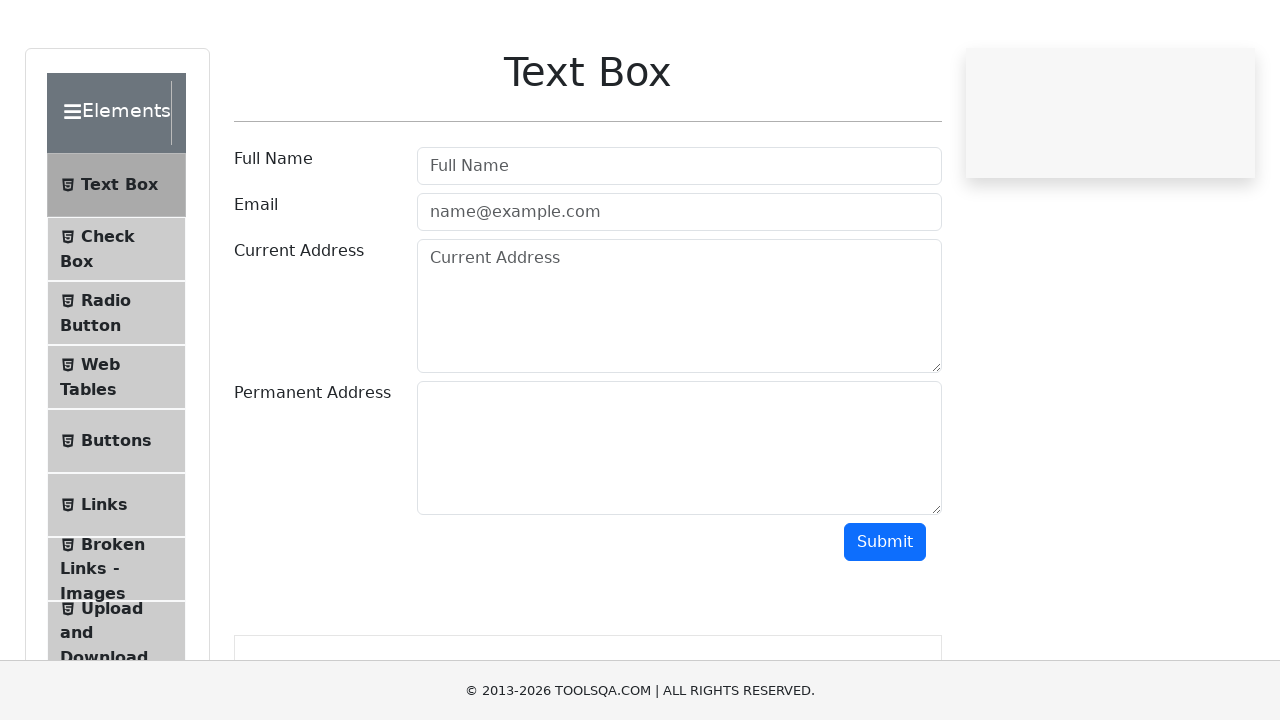

Filled Full Name field with Russian text 'Русского' on #userName
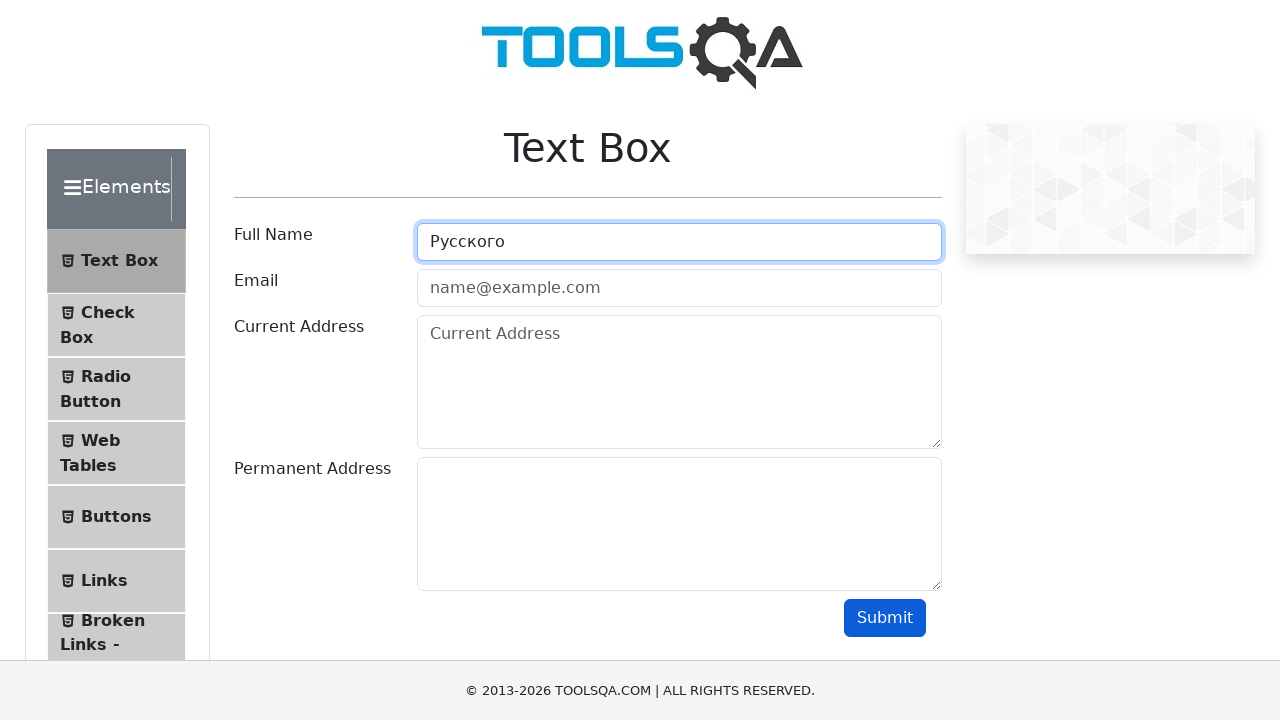

Clicked Submit button to submit Russian text form at (885, 618) on text=Submit
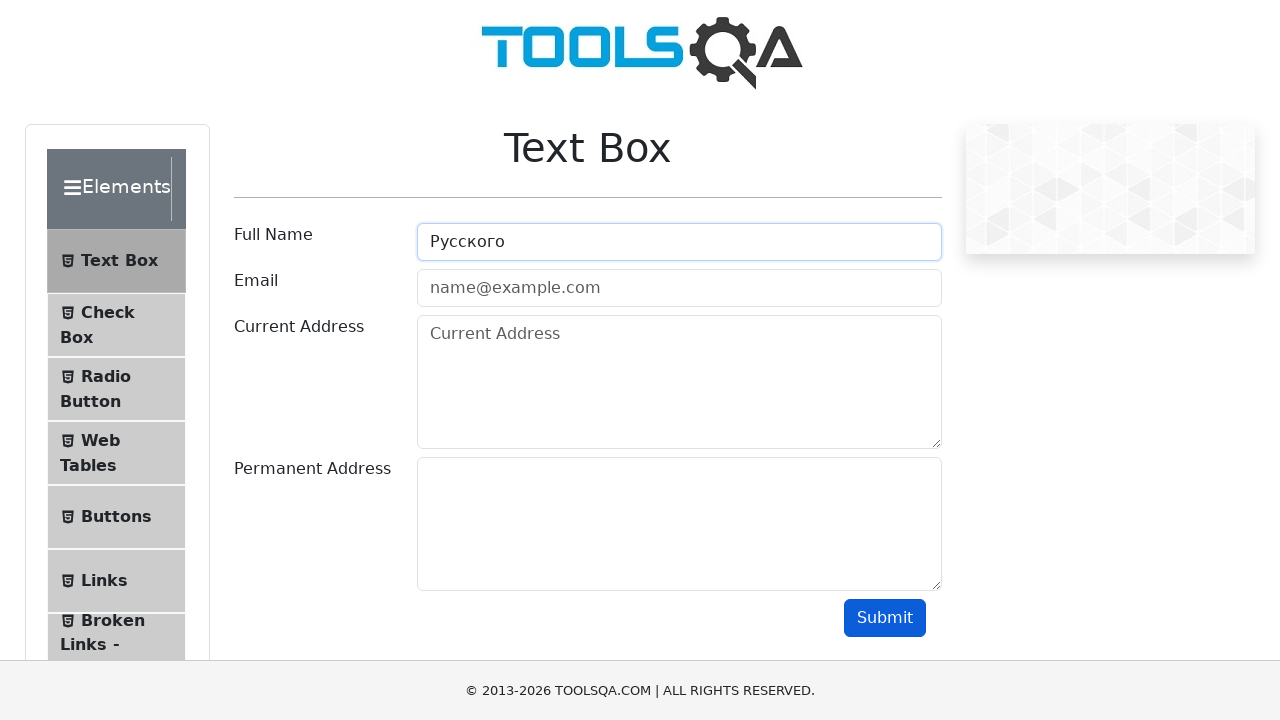

Verified Russian text 'Русского' is visible in output form
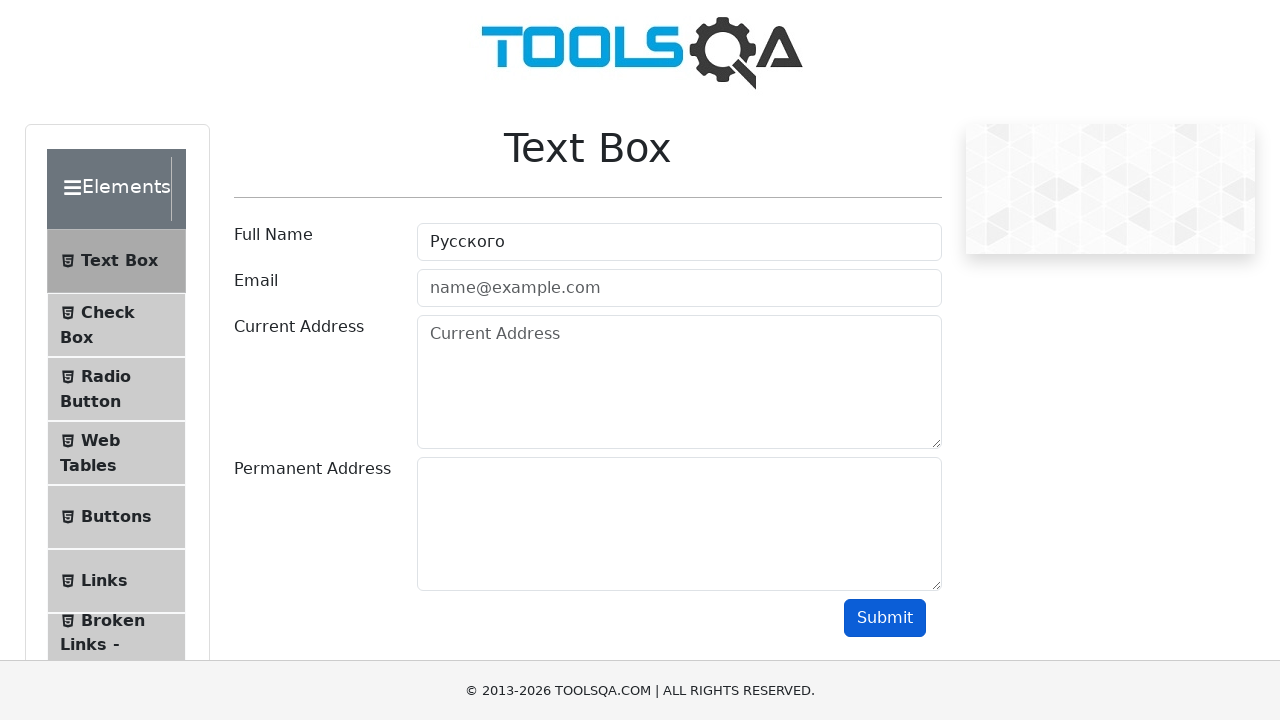

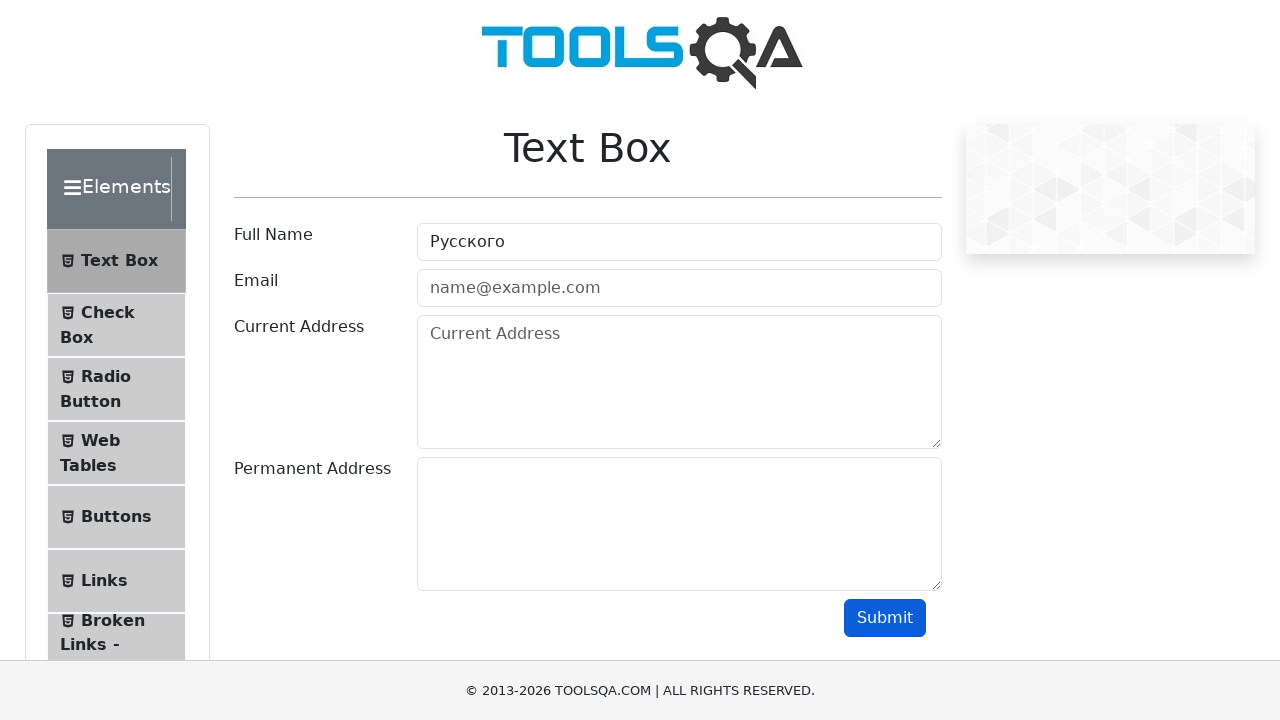